Tests a loading images page by waiting for images to finish loading (indicated by "Done!" text) and then verifying the award image element is present with a src attribute

Starting URL: https://bonigarcia.dev/selenium-webdriver-java/loading-images.html

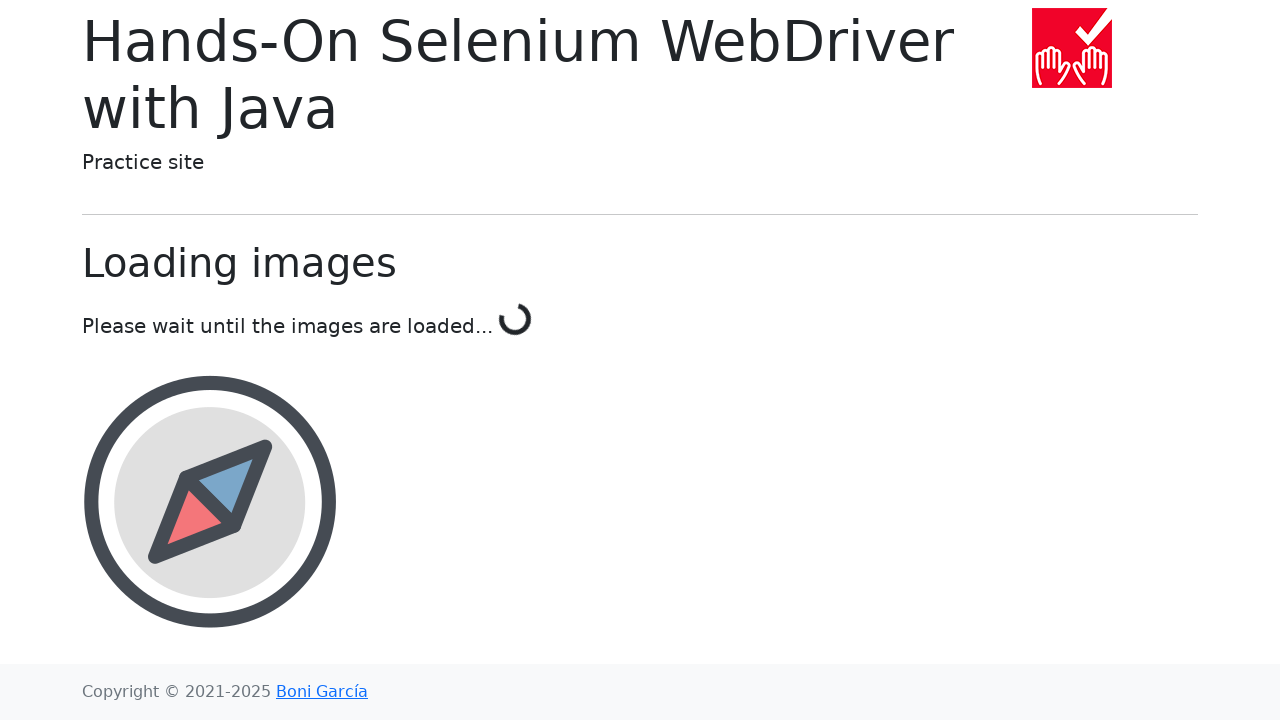

Waited for loading indicator to display 'Done!' text
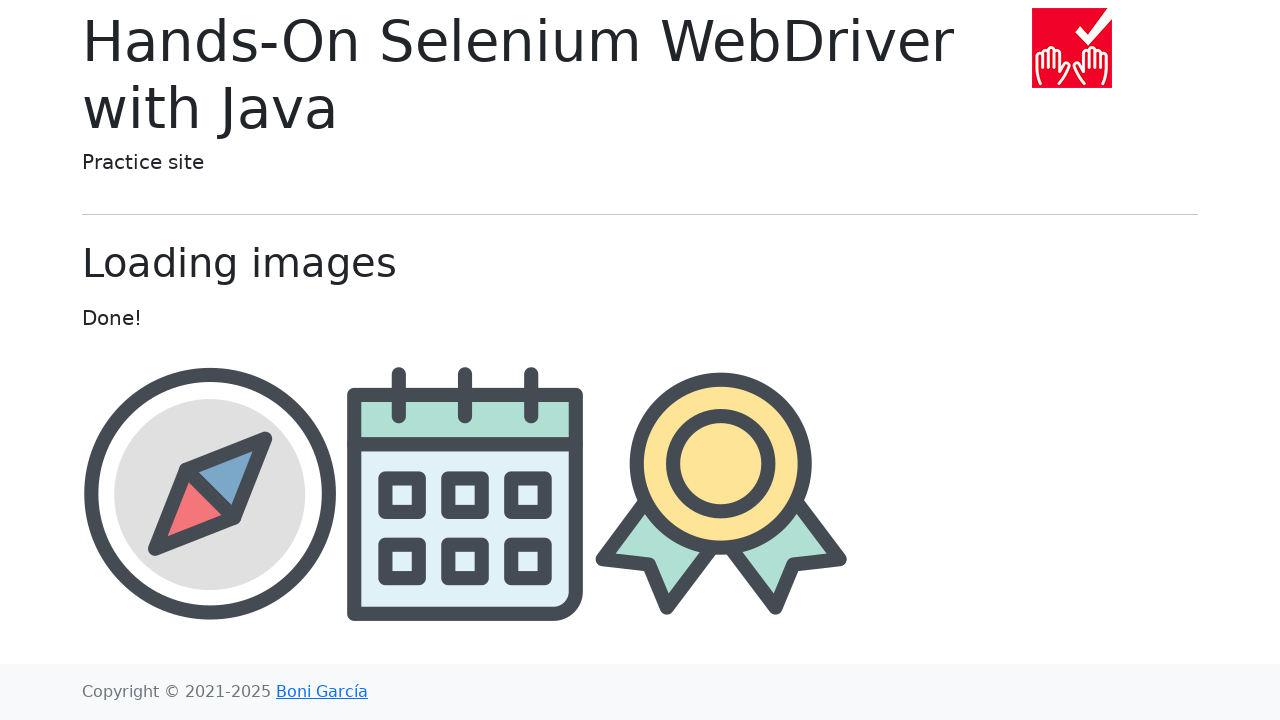

Located award image element
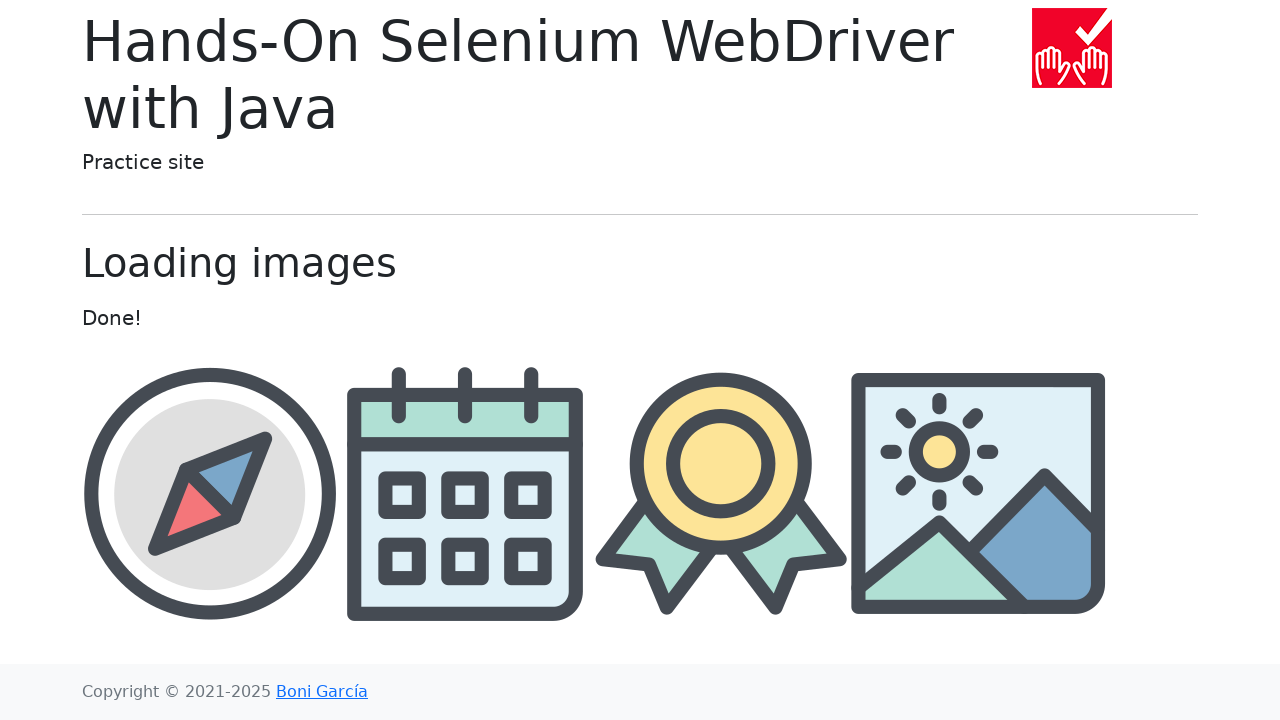

Retrieved src attribute from award image element
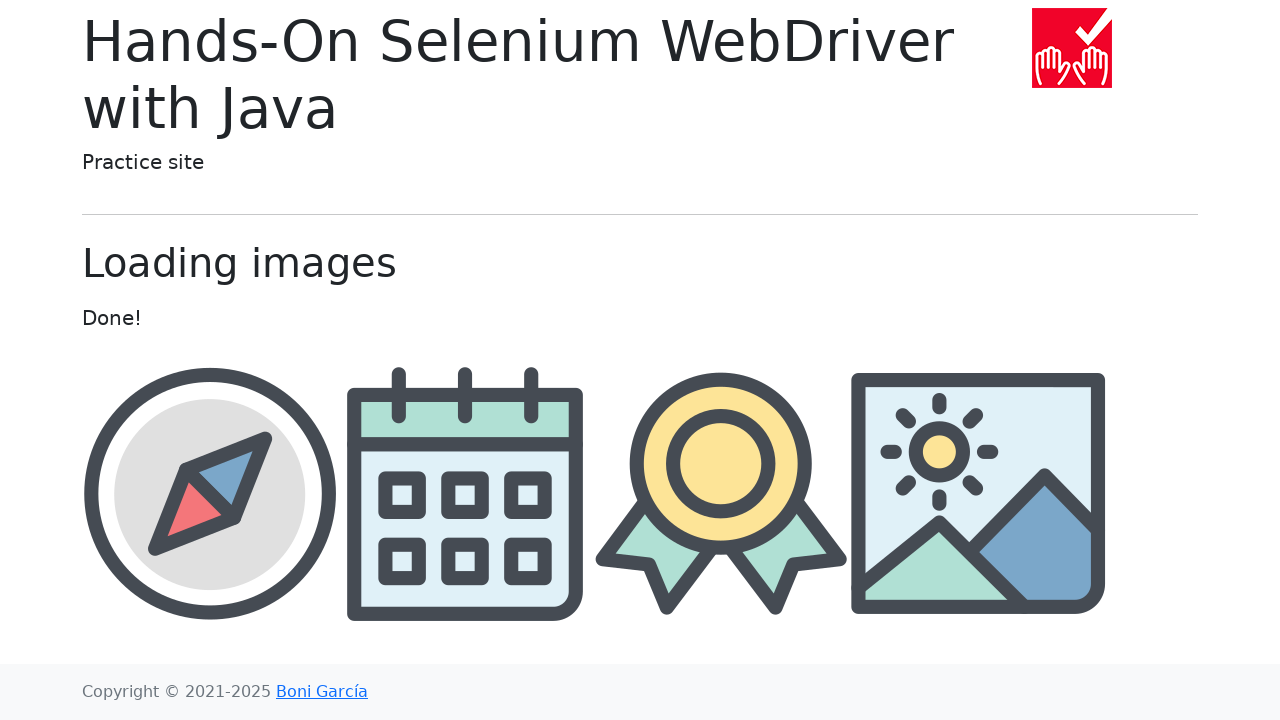

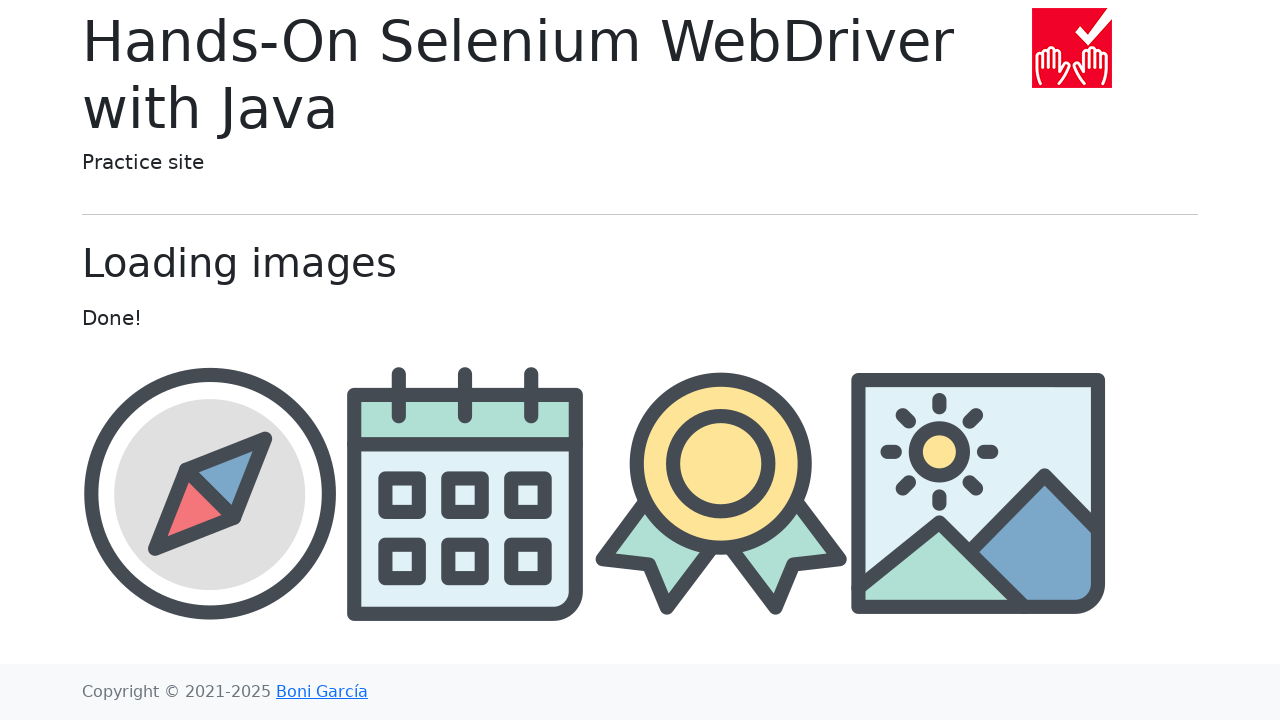